Tests opening multiple new tabs (random 5-10), verifying the count, then closing all new tabs

Starting URL: https://demoqa.com/browser-windows

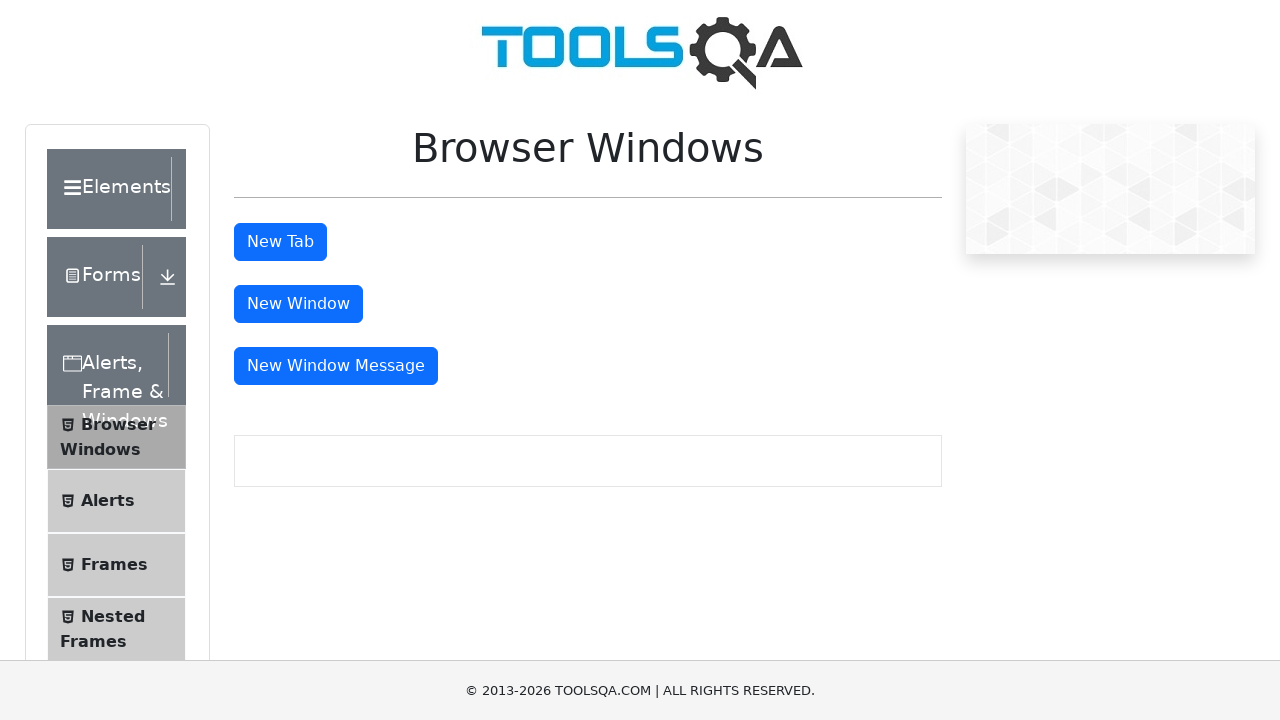

Generated random number of tabs to open: 7
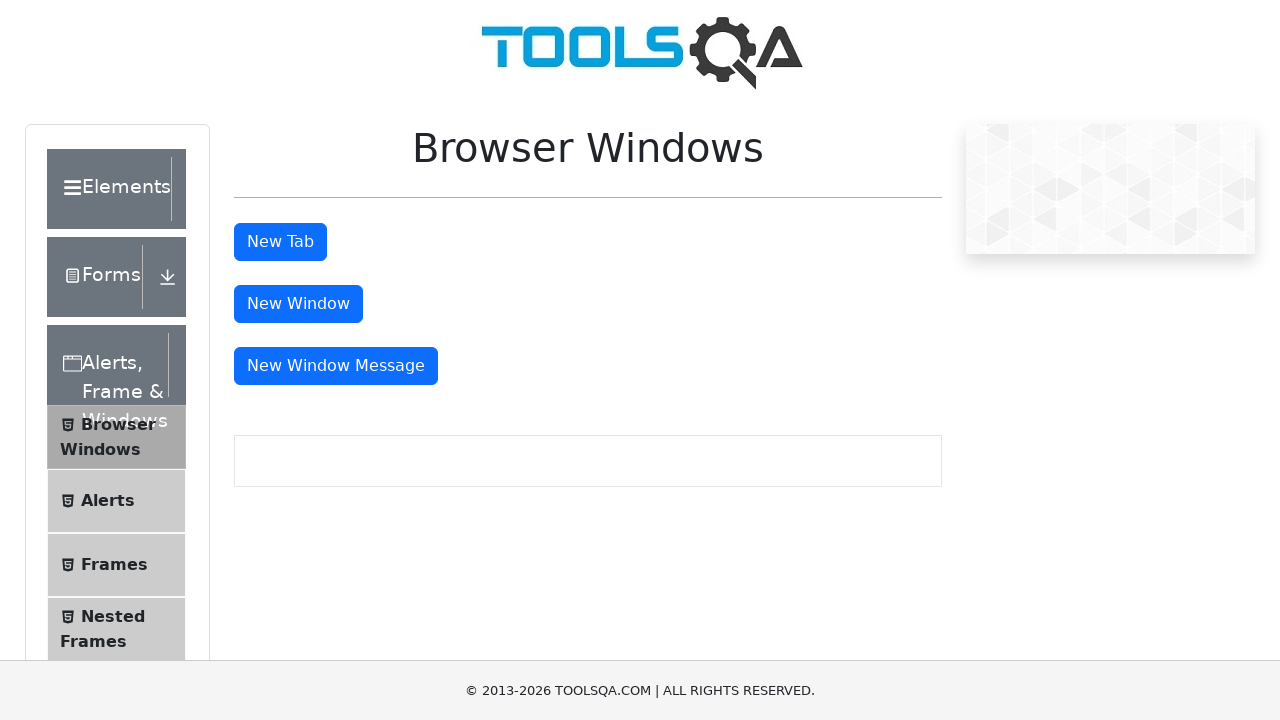

Initialized opened_pages list
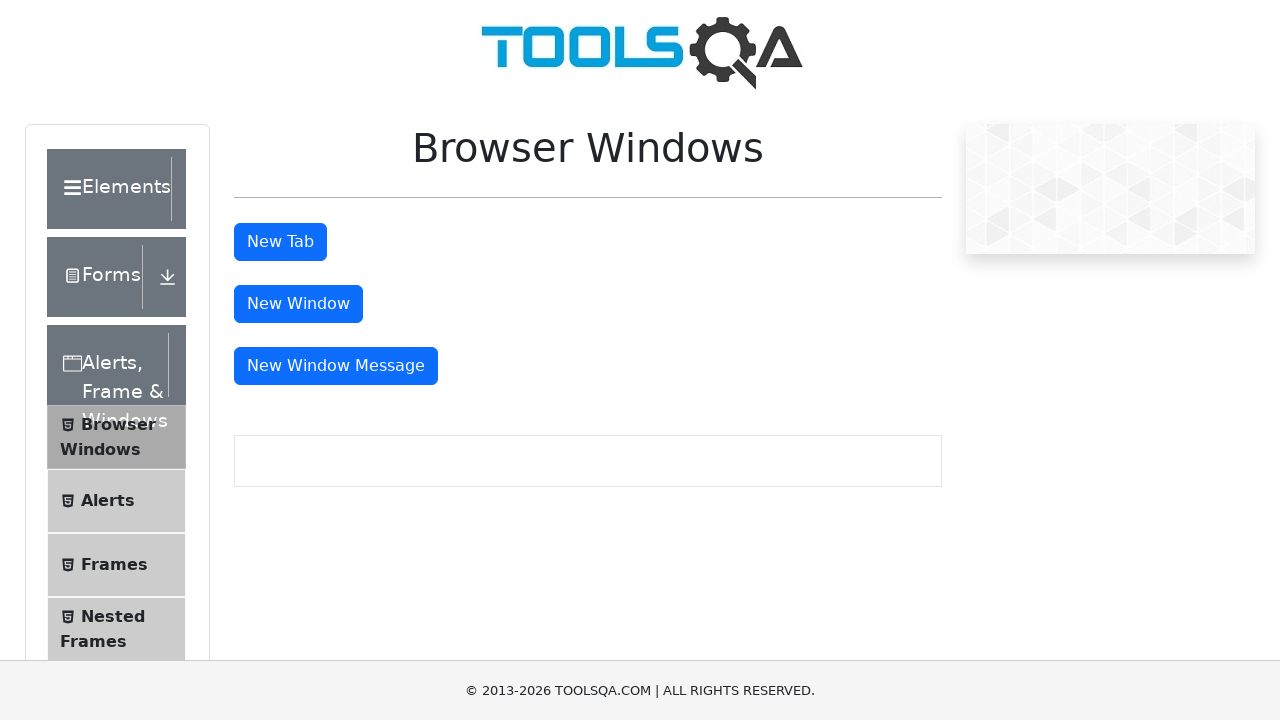

Opened new tab 1 of 7 at (280, 242) on #tabButton
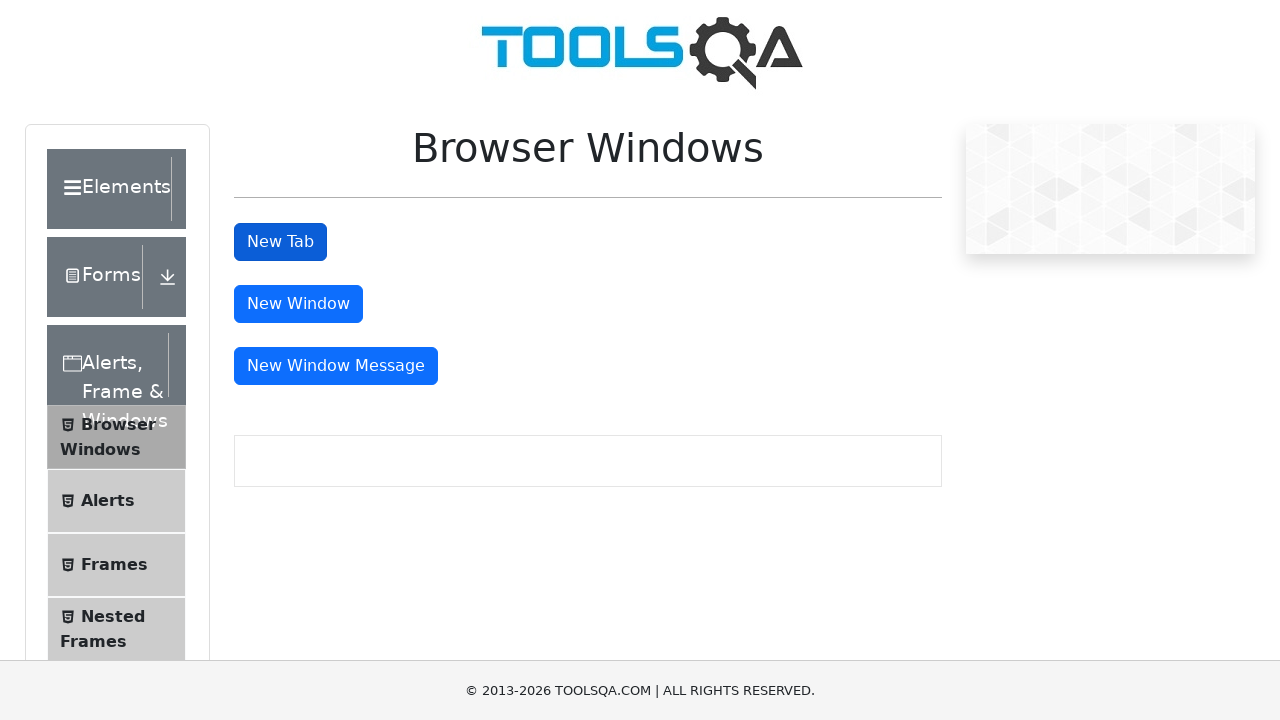

Waited 500ms after opening tab 1
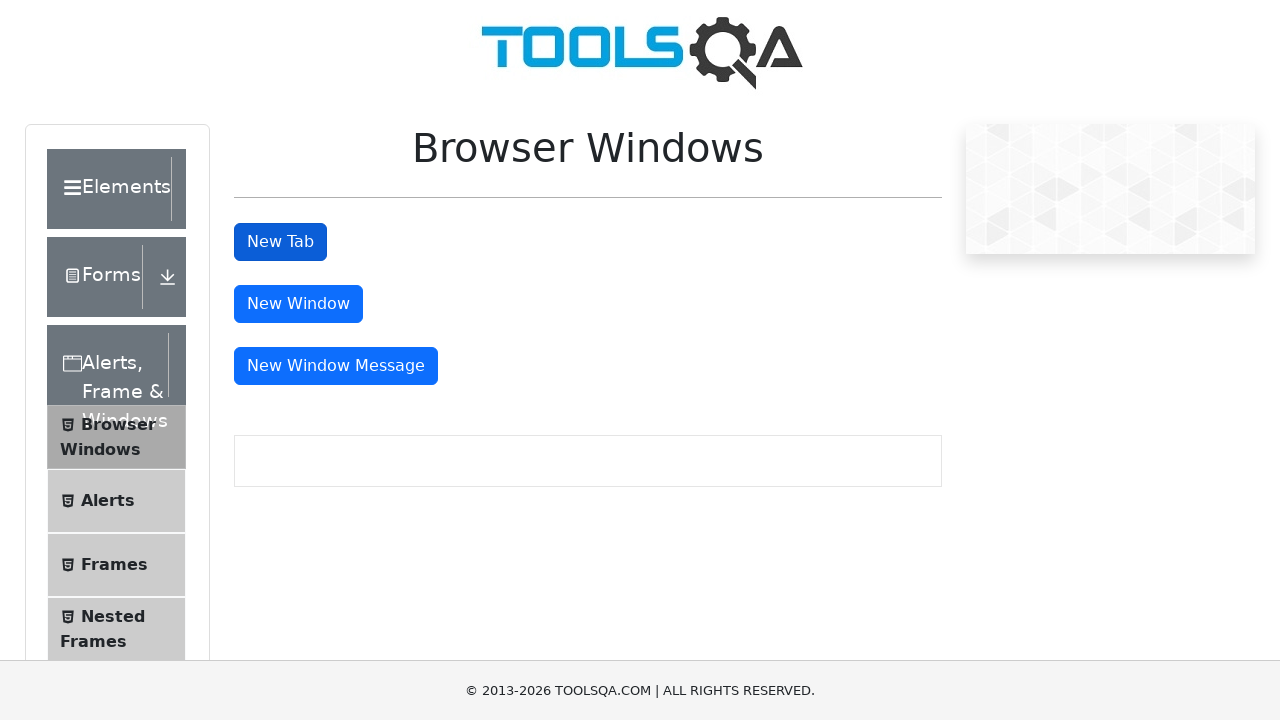

Opened new tab 2 of 7 at (280, 242) on #tabButton
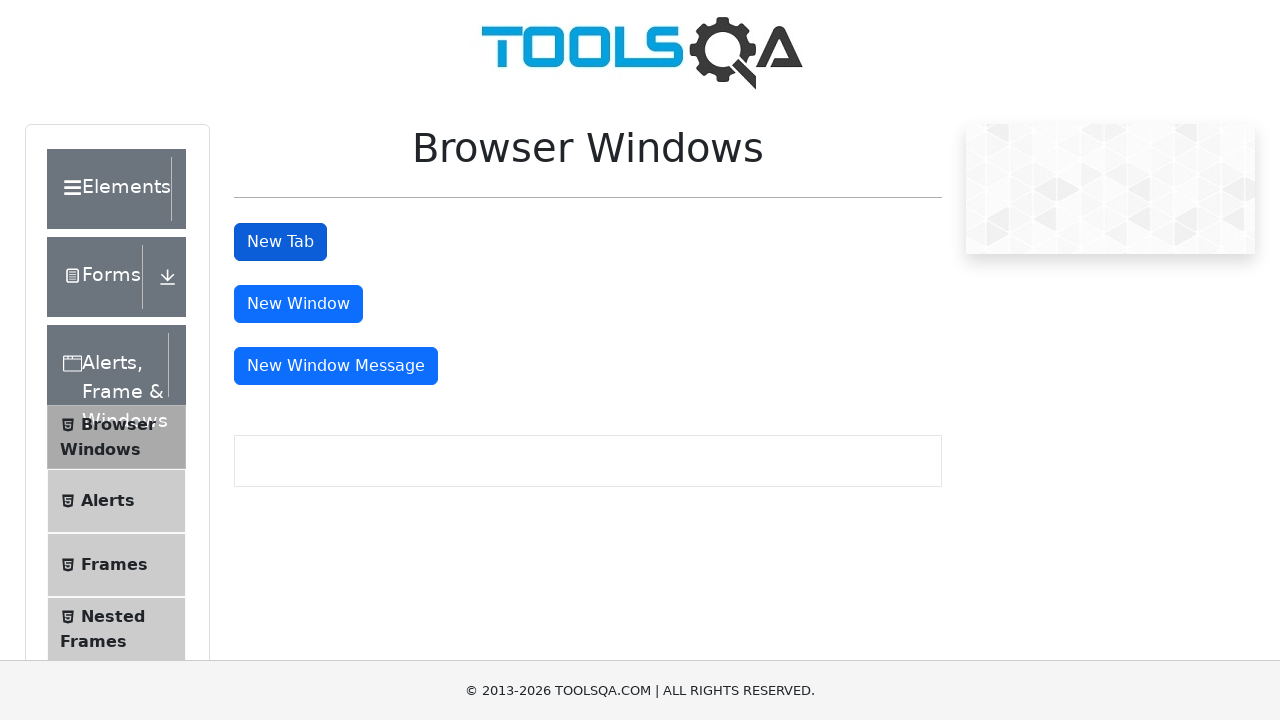

Waited 500ms after opening tab 2
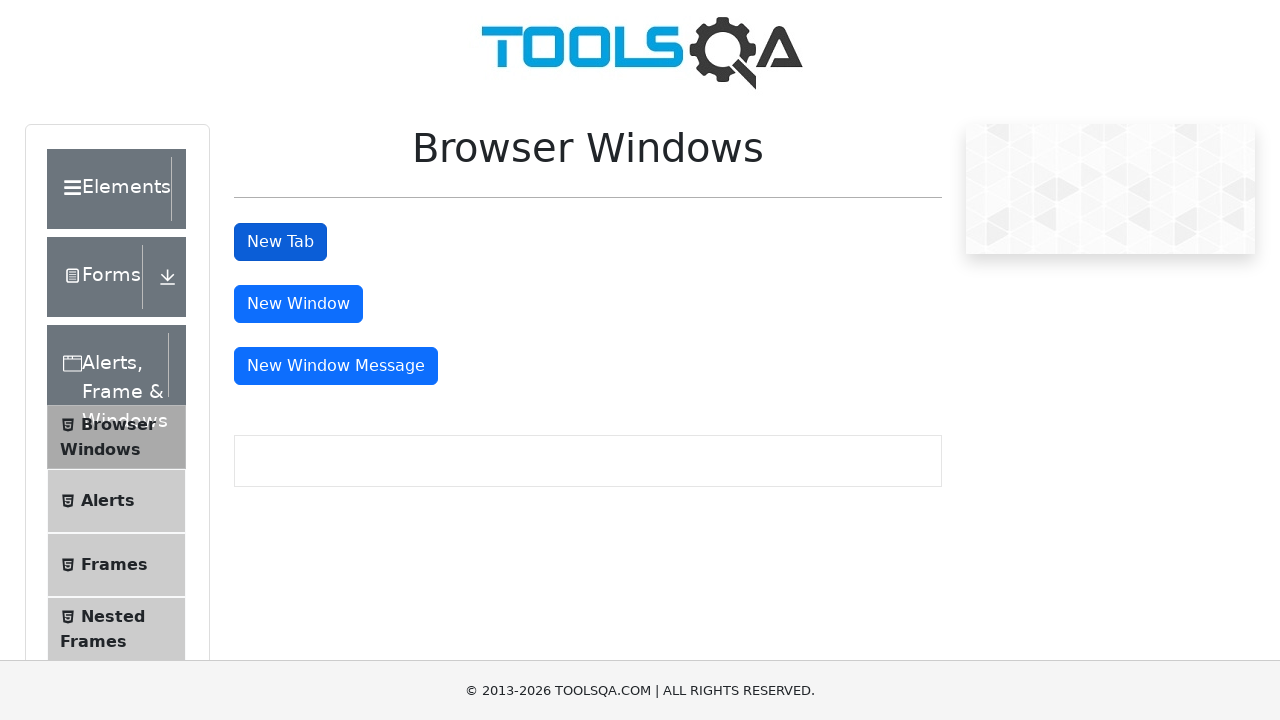

Opened new tab 3 of 7 at (280, 242) on #tabButton
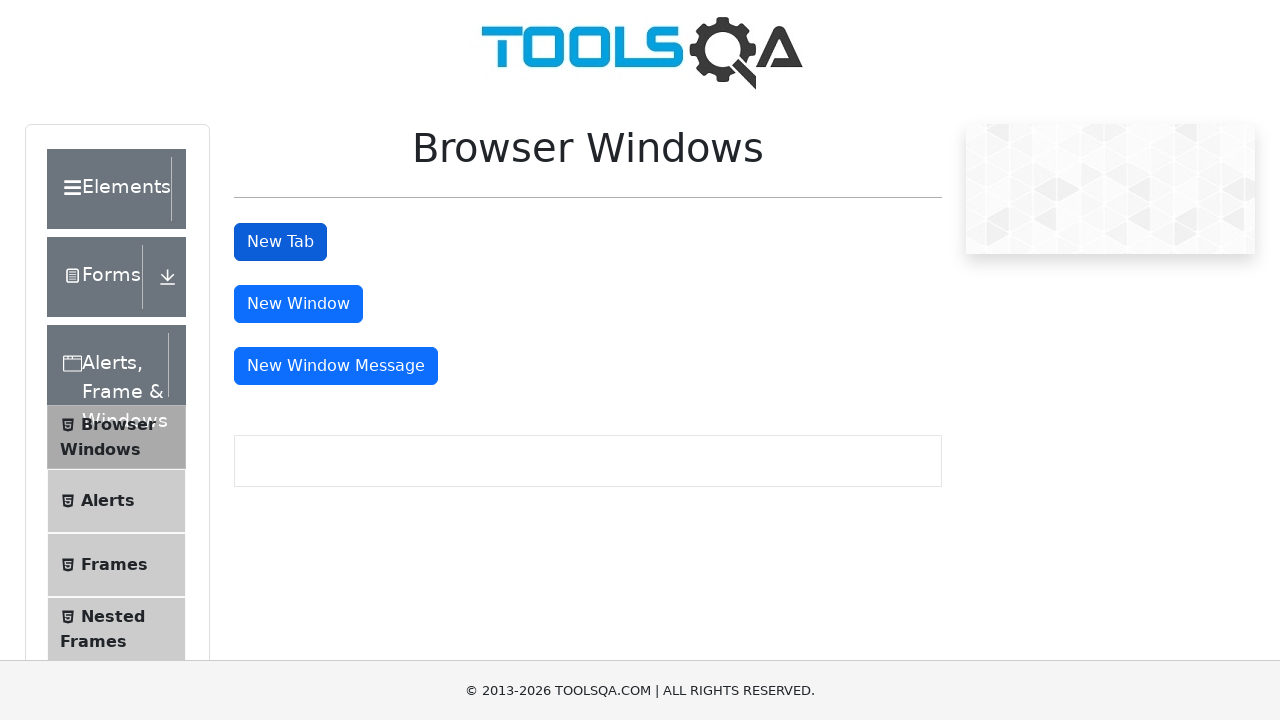

Waited 500ms after opening tab 3
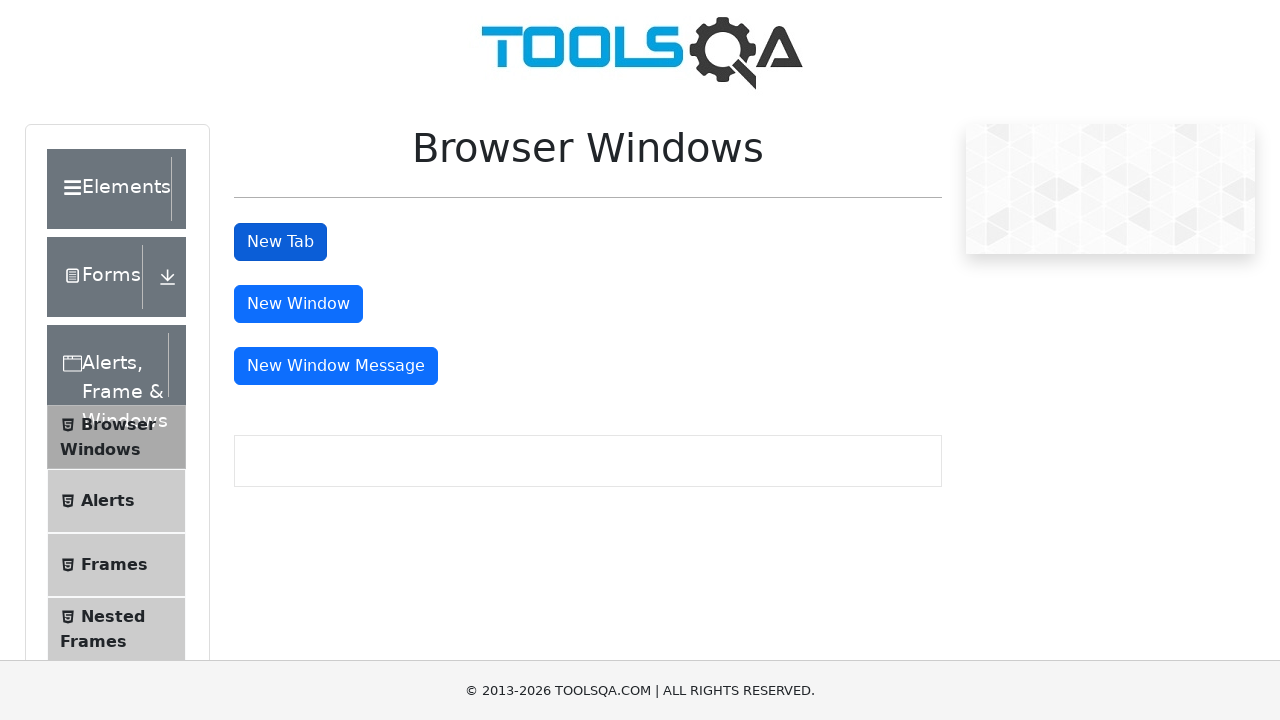

Opened new tab 4 of 7 at (280, 242) on #tabButton
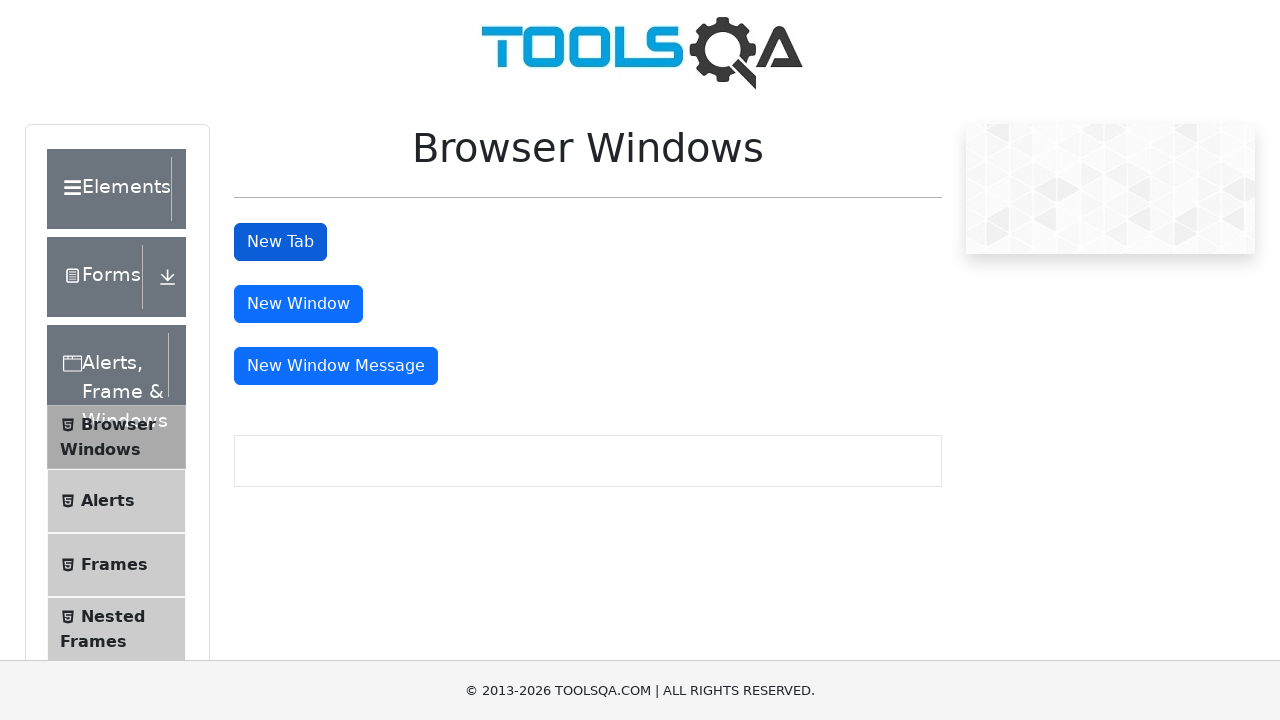

Waited 500ms after opening tab 4
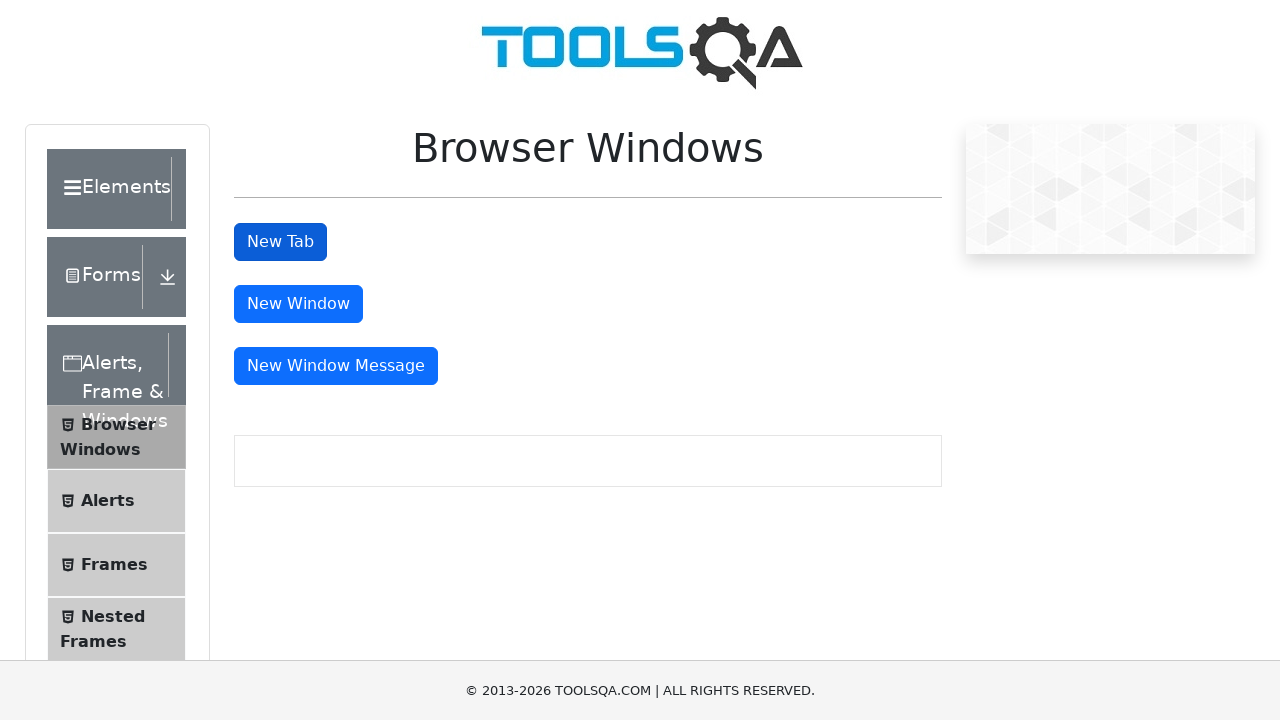

Opened new tab 5 of 7 at (280, 242) on #tabButton
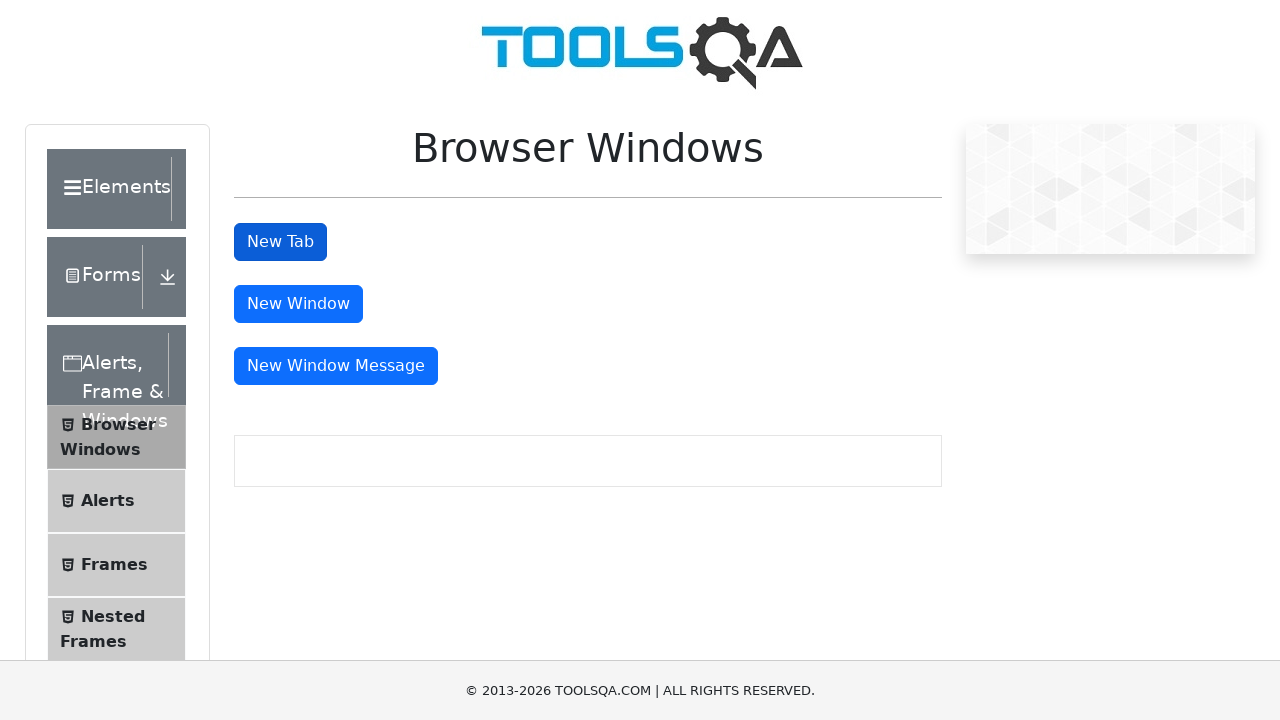

Waited 500ms after opening tab 5
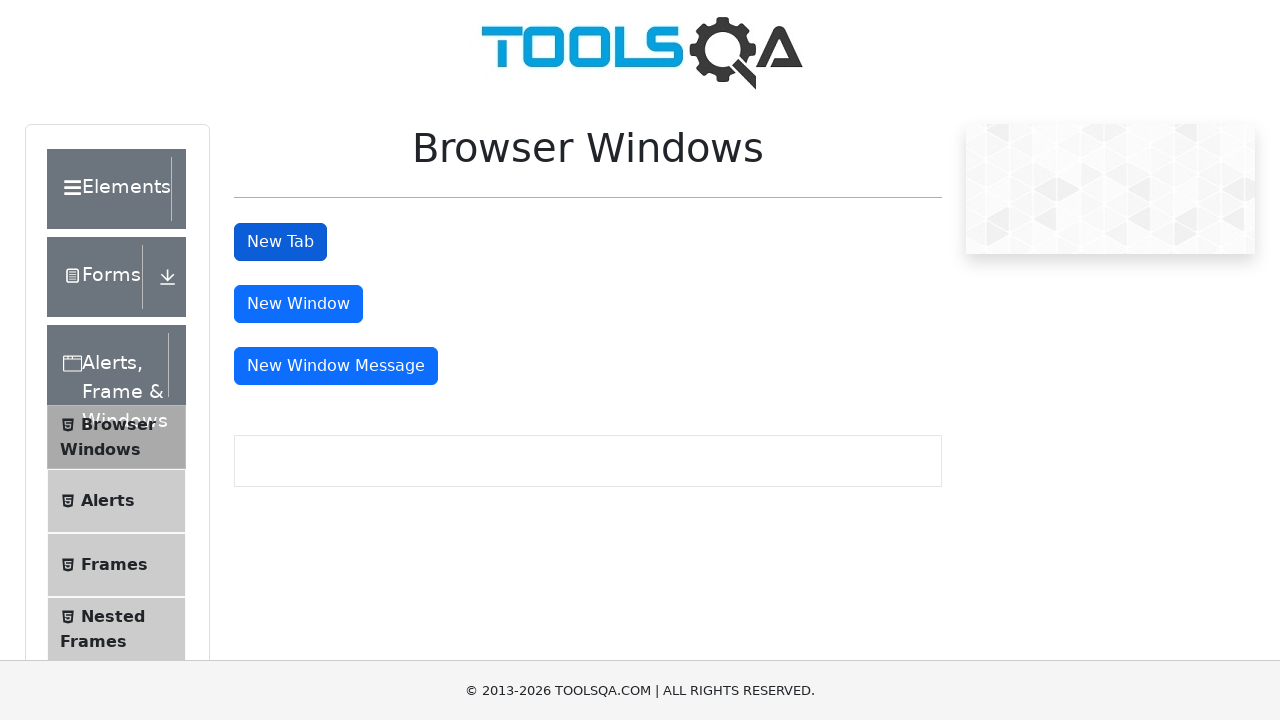

Opened new tab 6 of 7 at (280, 242) on #tabButton
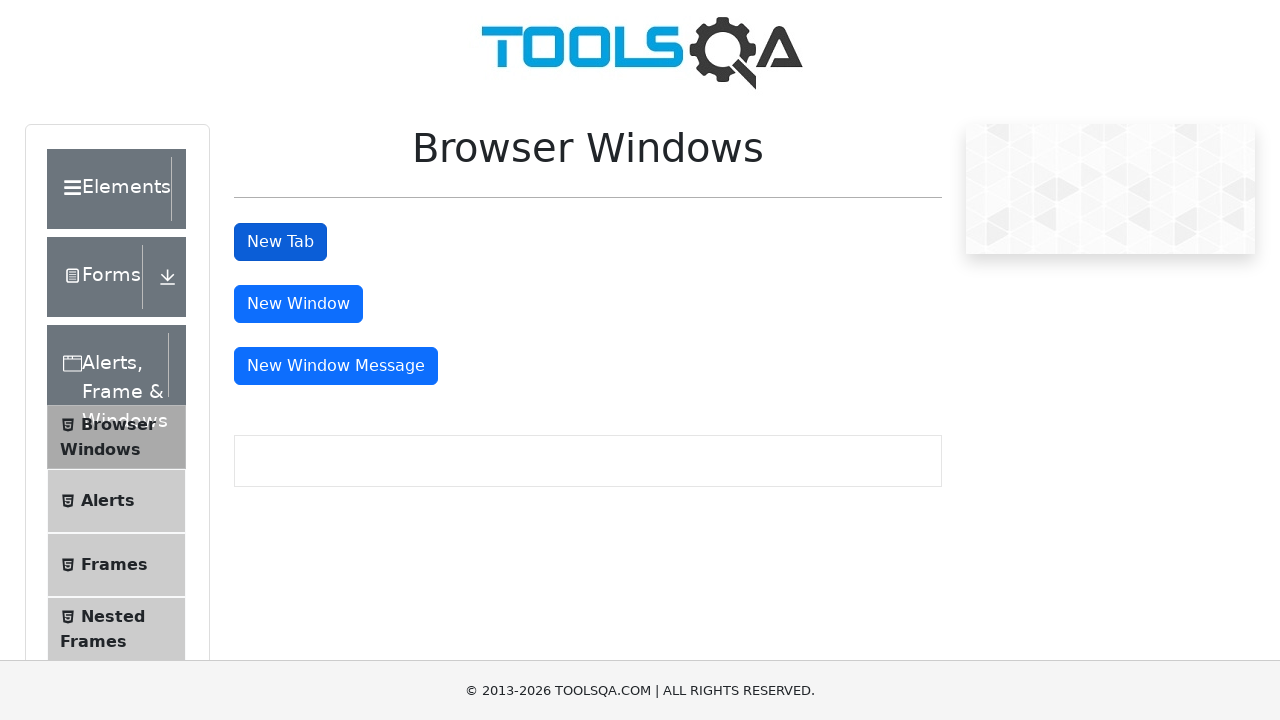

Waited 500ms after opening tab 6
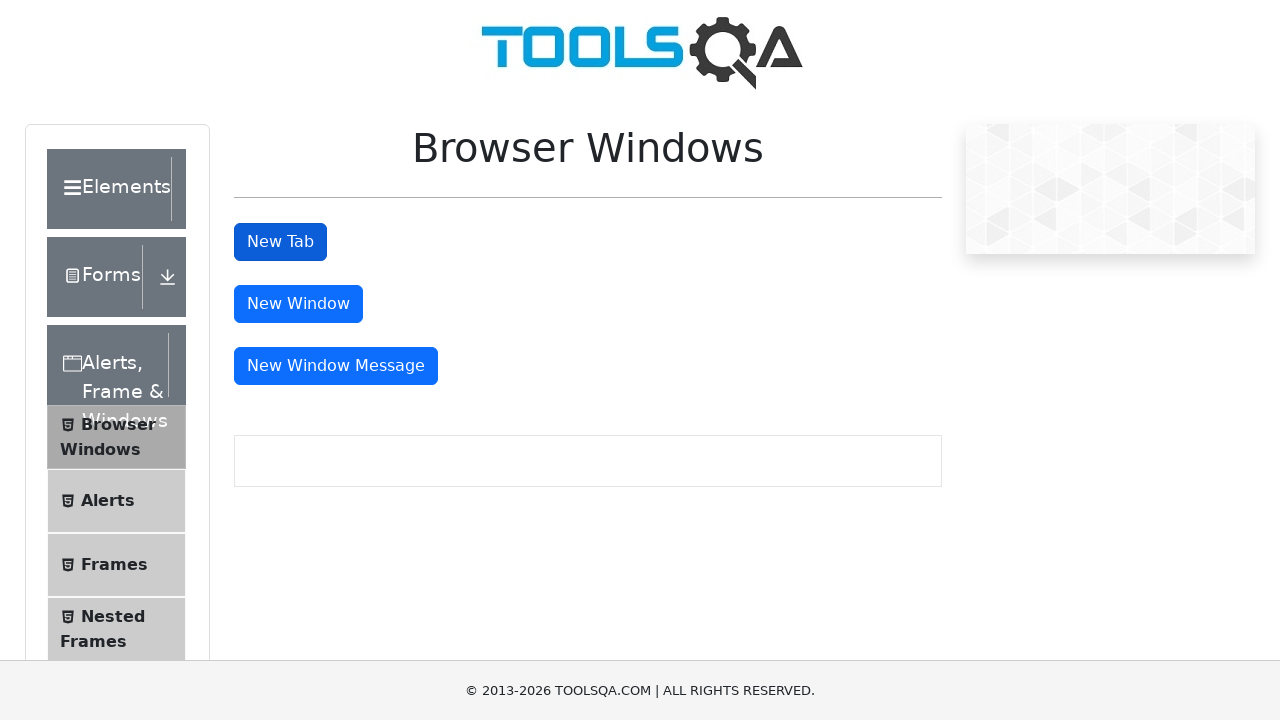

Opened new tab 7 of 7 at (280, 242) on #tabButton
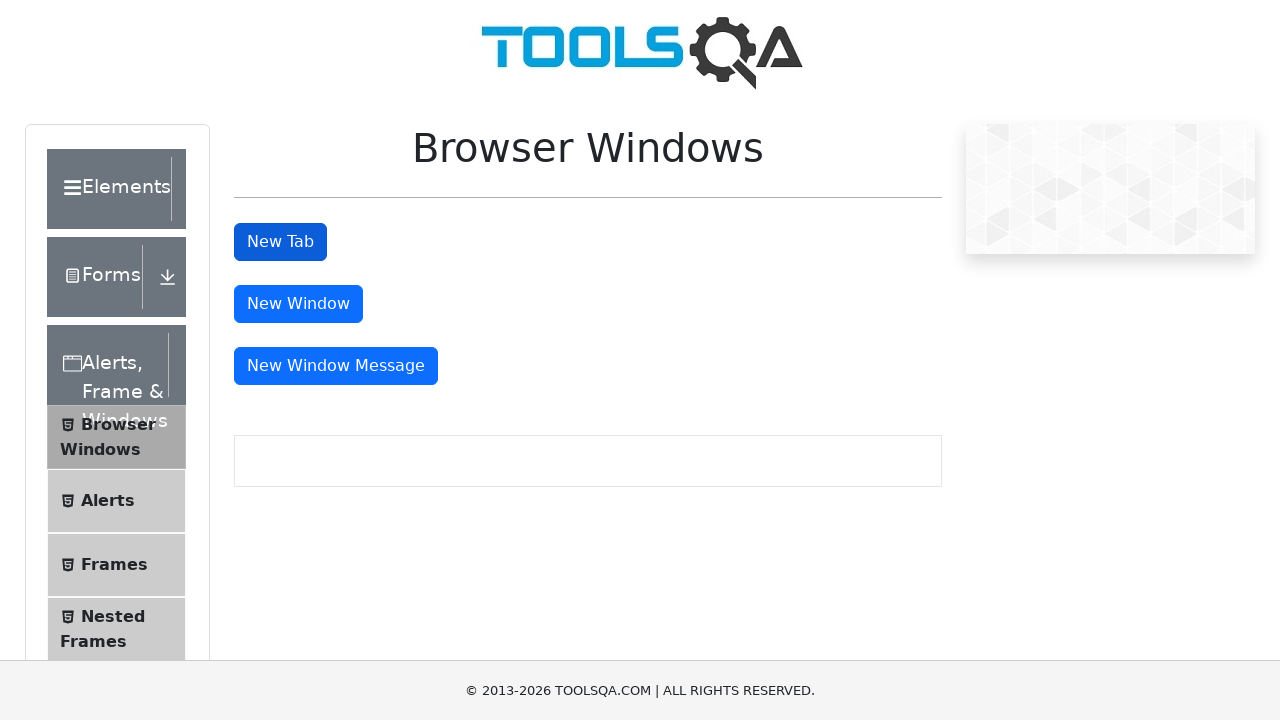

Waited 500ms after opening tab 7
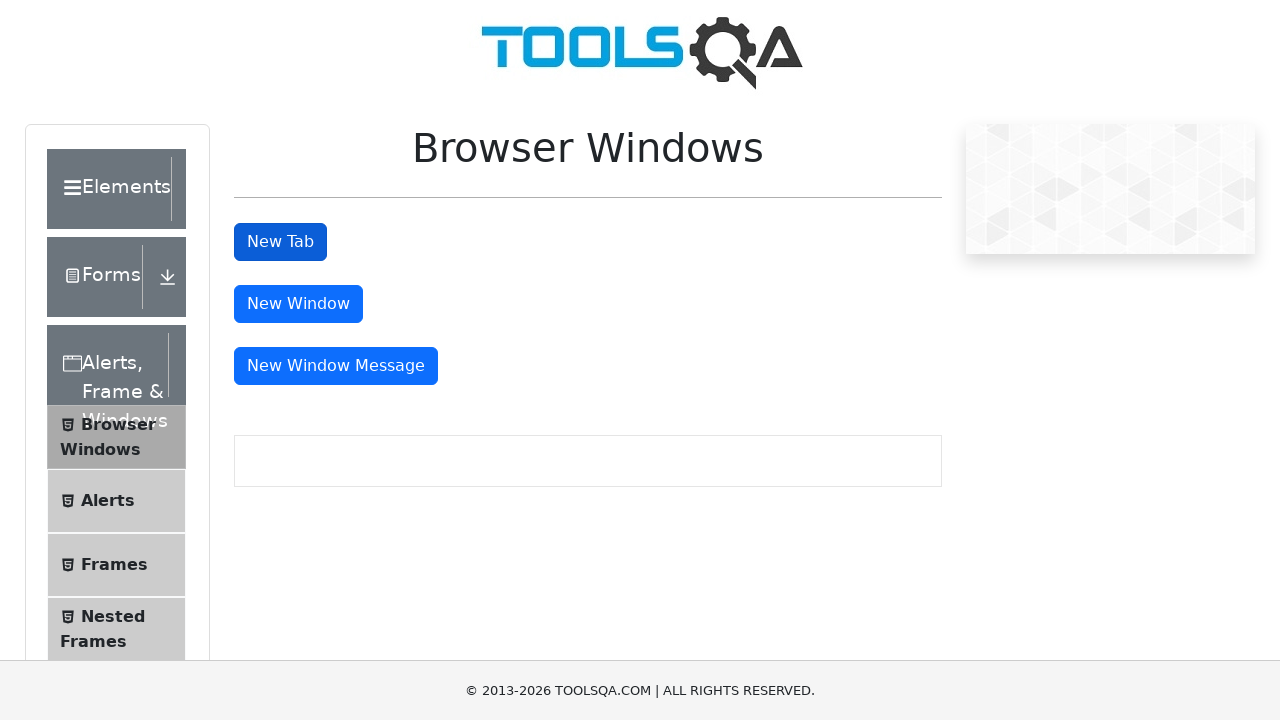

Verified total page count: 8 pages (original + 7 new tabs)
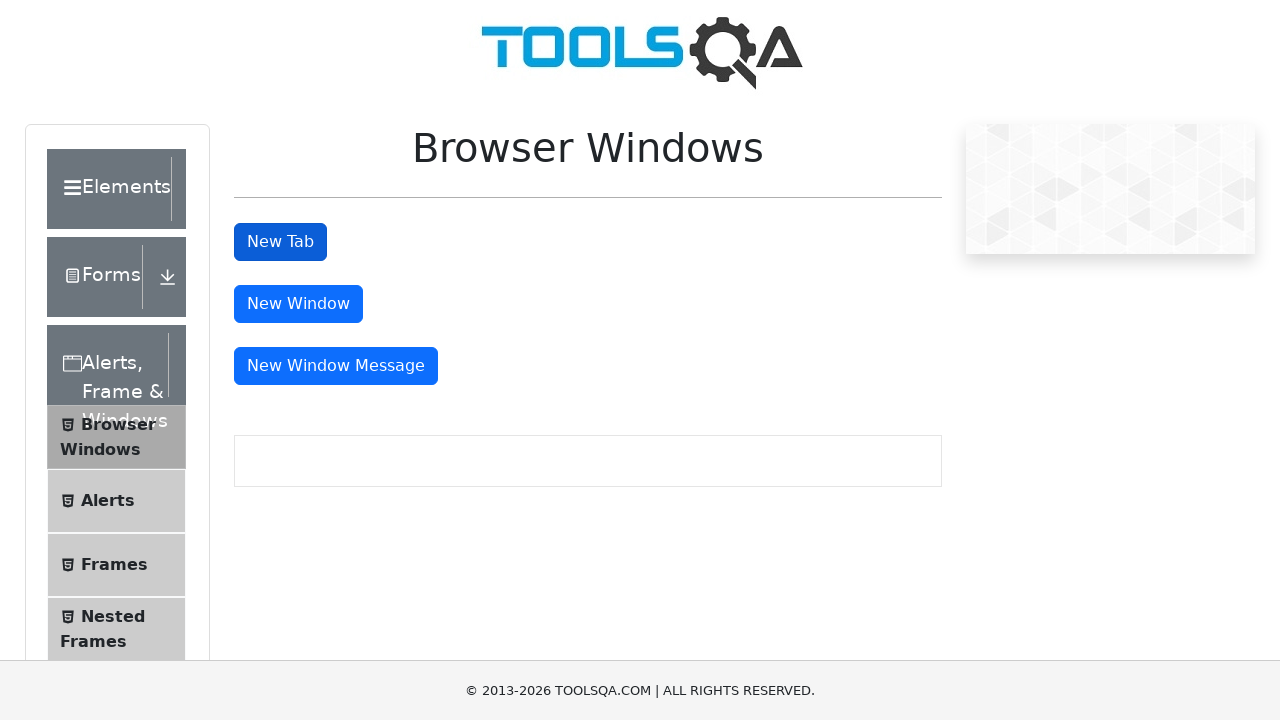

Closed a new tab
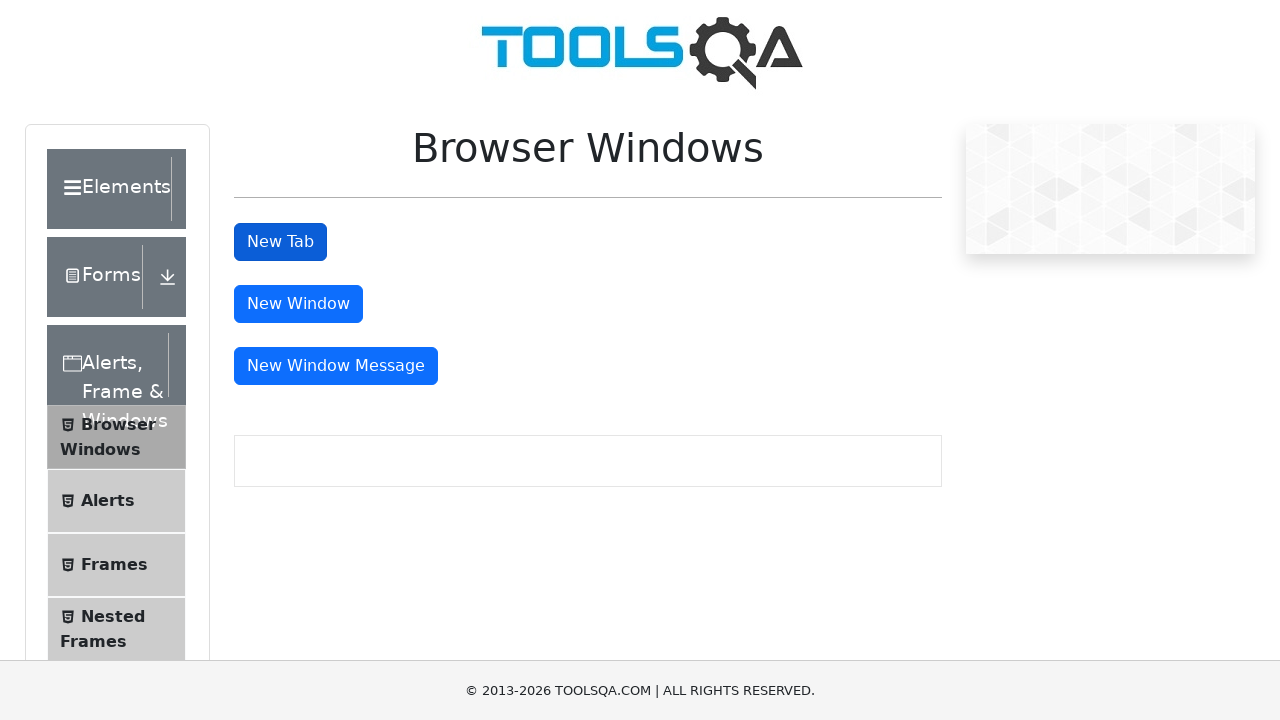

Closed a new tab
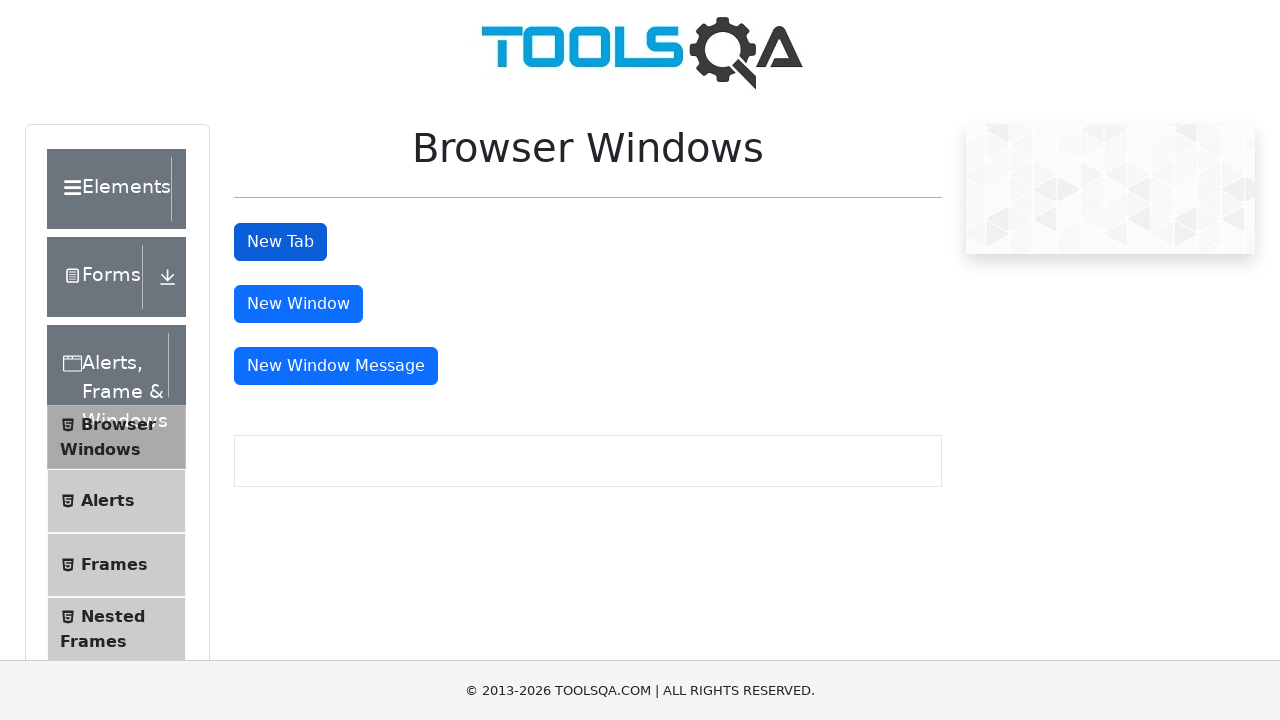

Closed a new tab
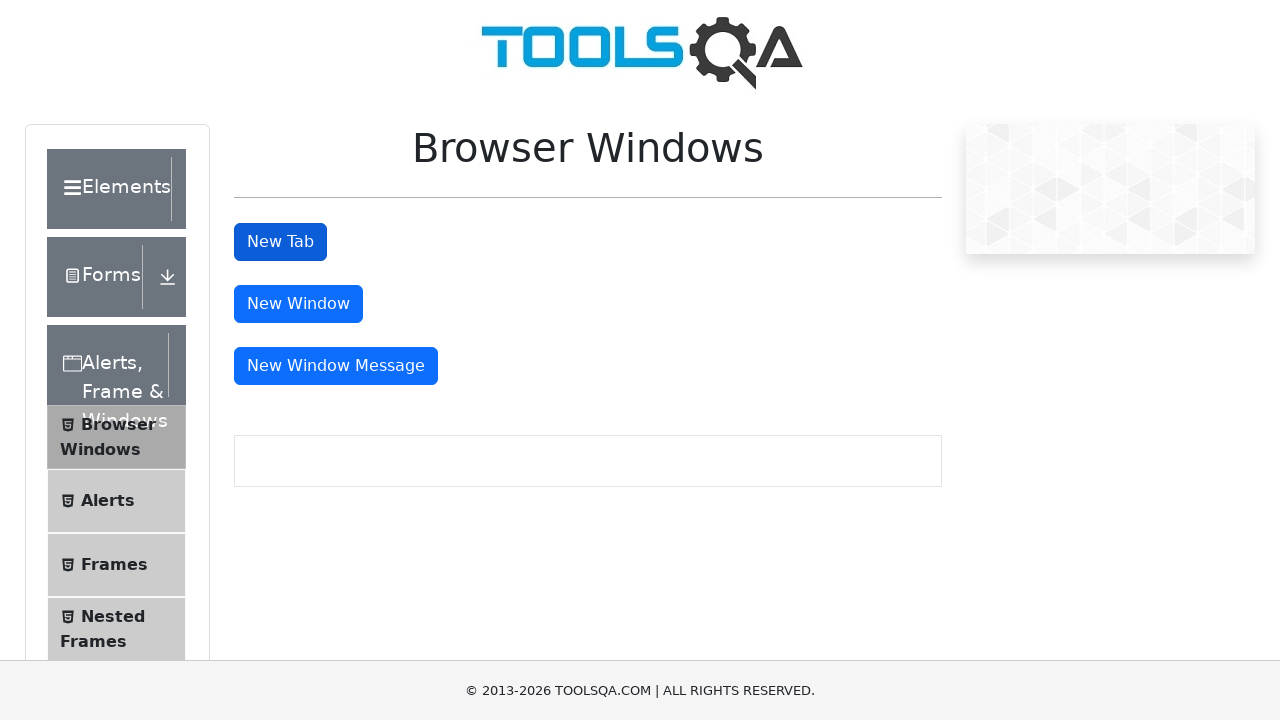

Closed a new tab
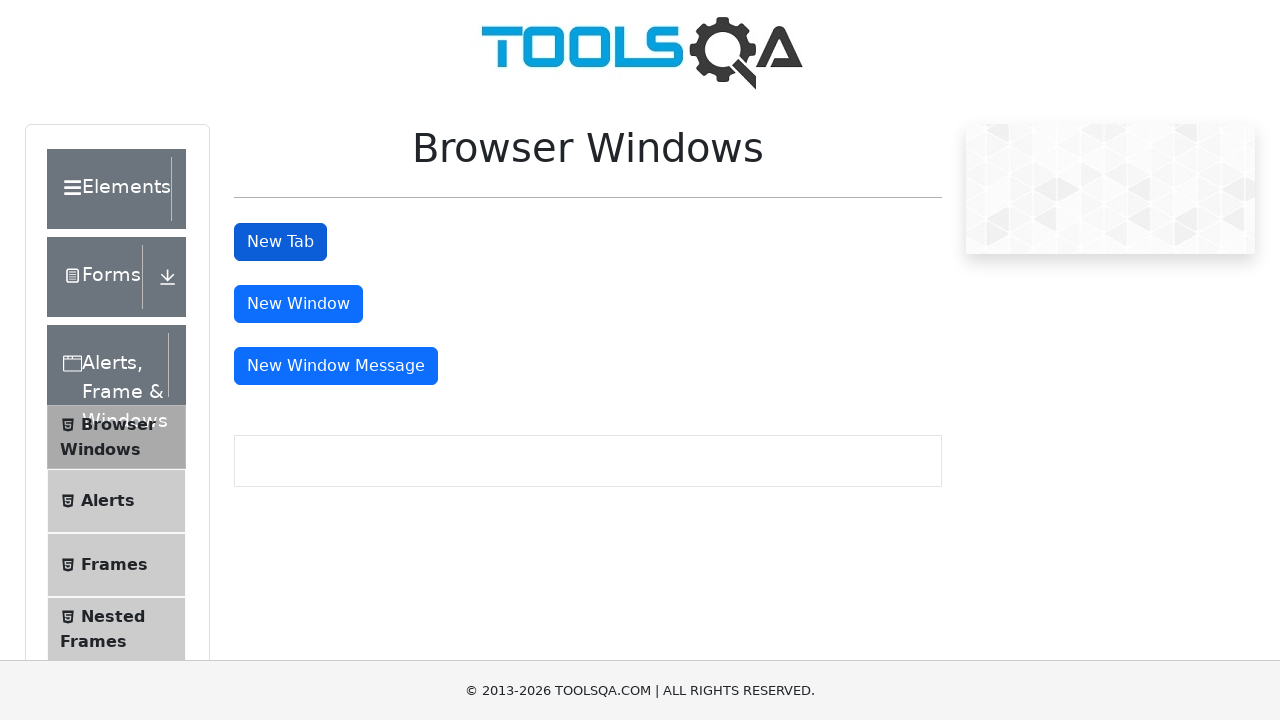

Closed a new tab
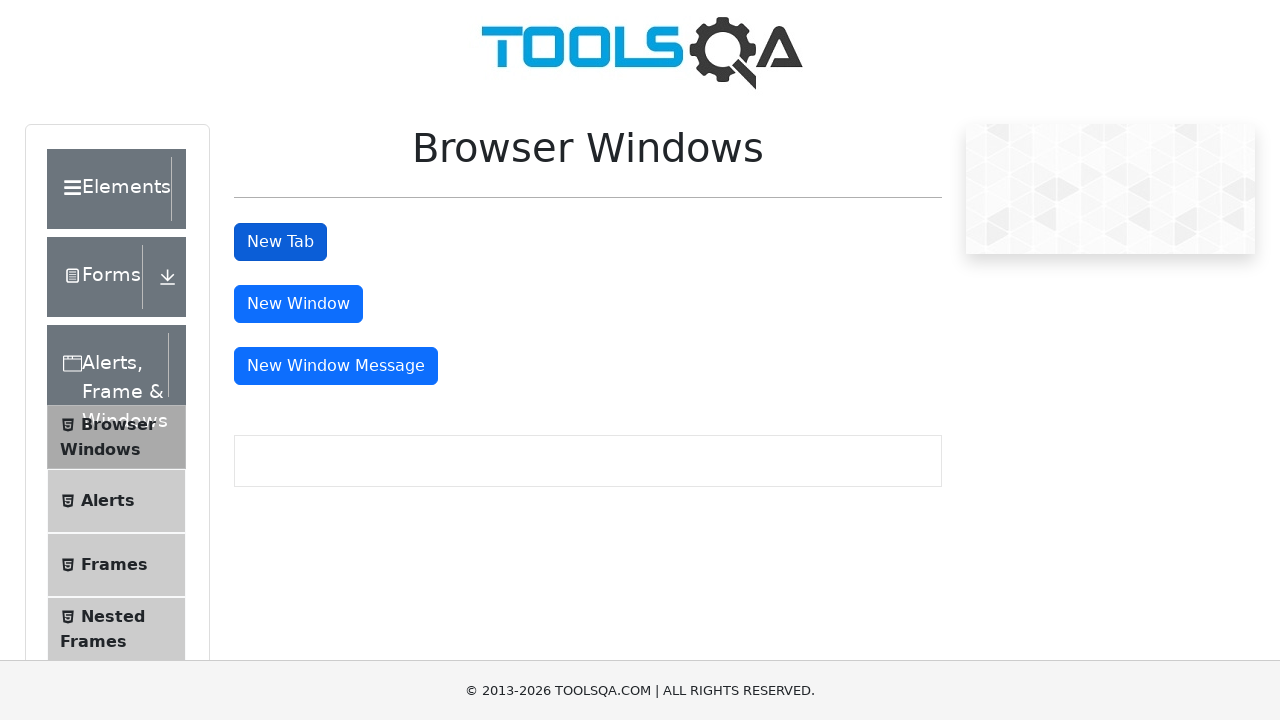

Closed a new tab
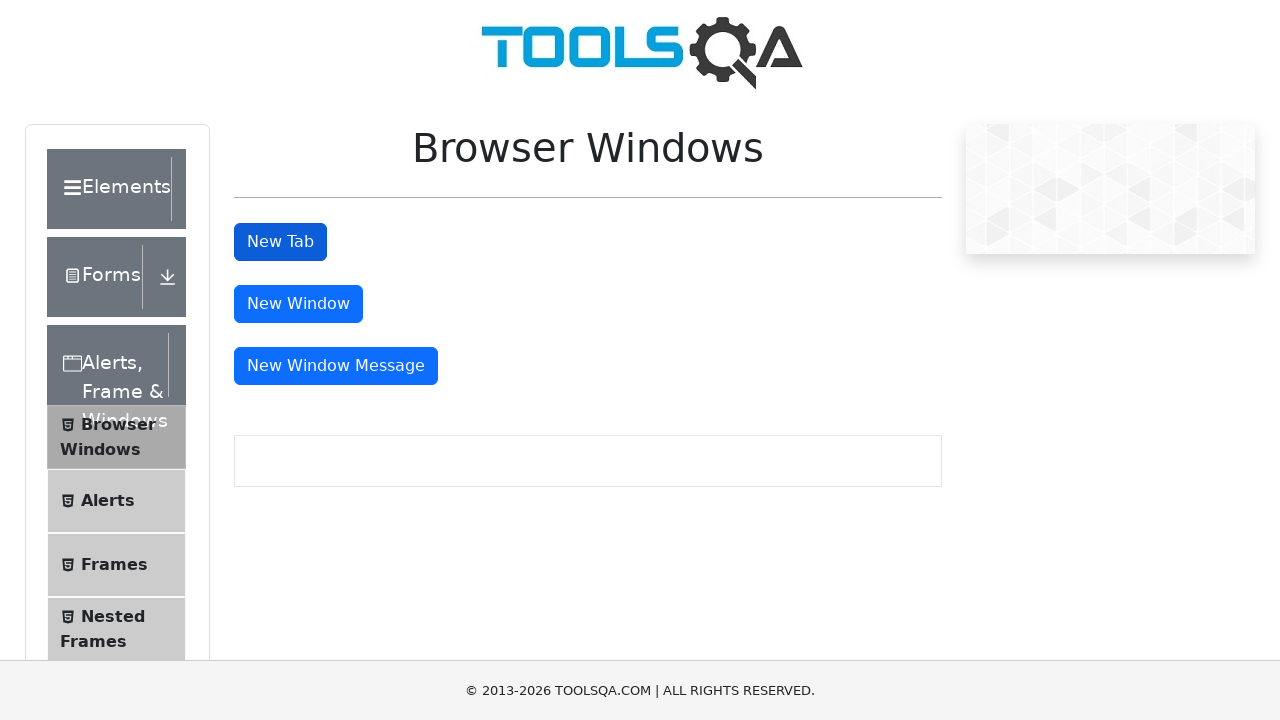

Closed a new tab
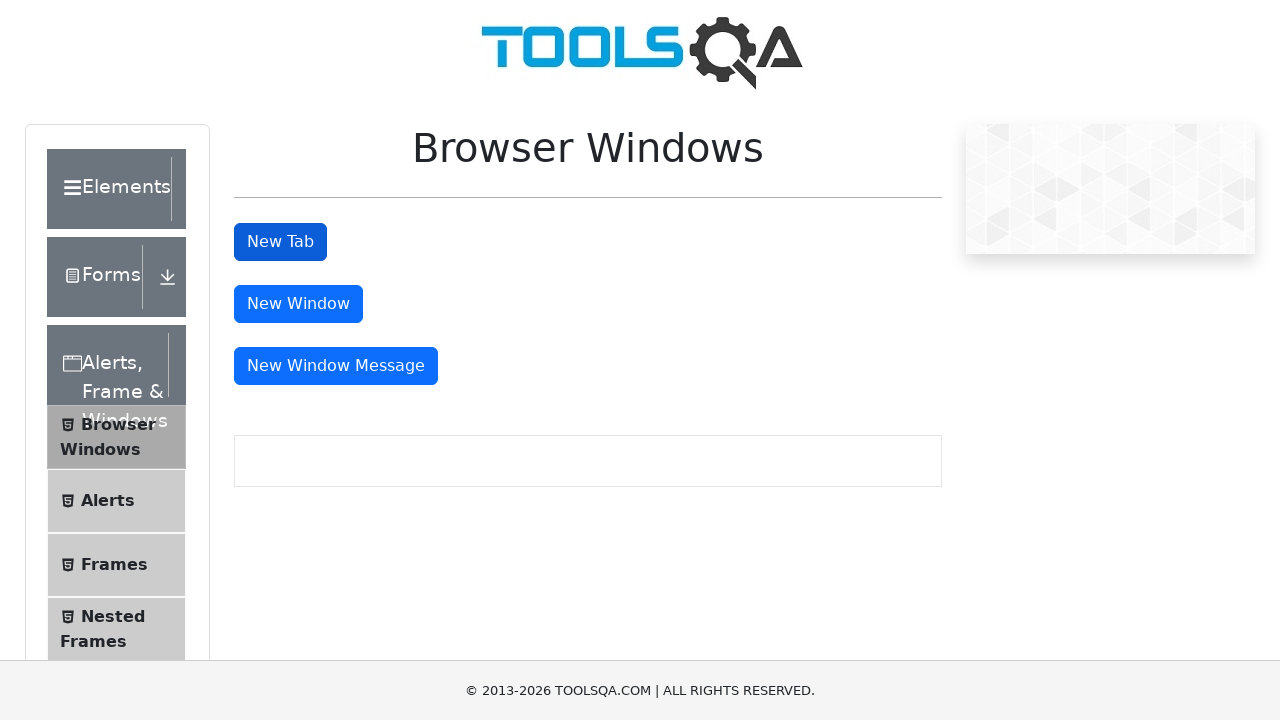

Verified only original page remains: 1 page
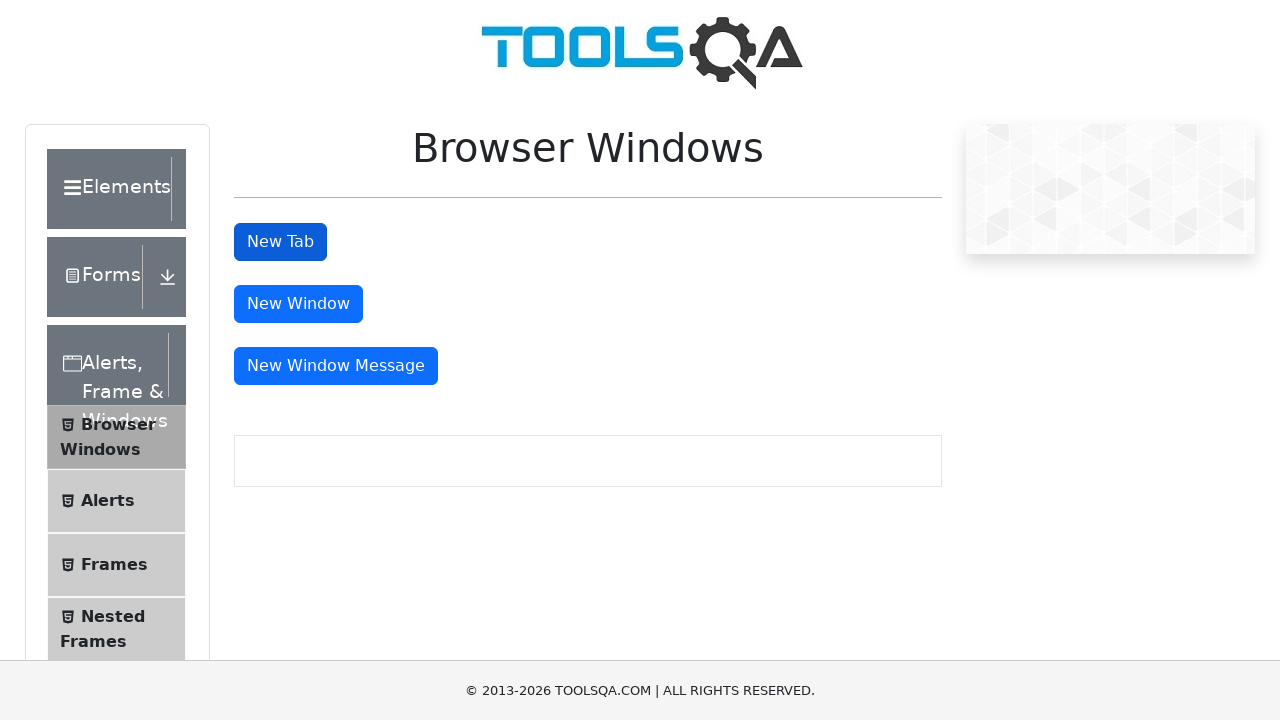

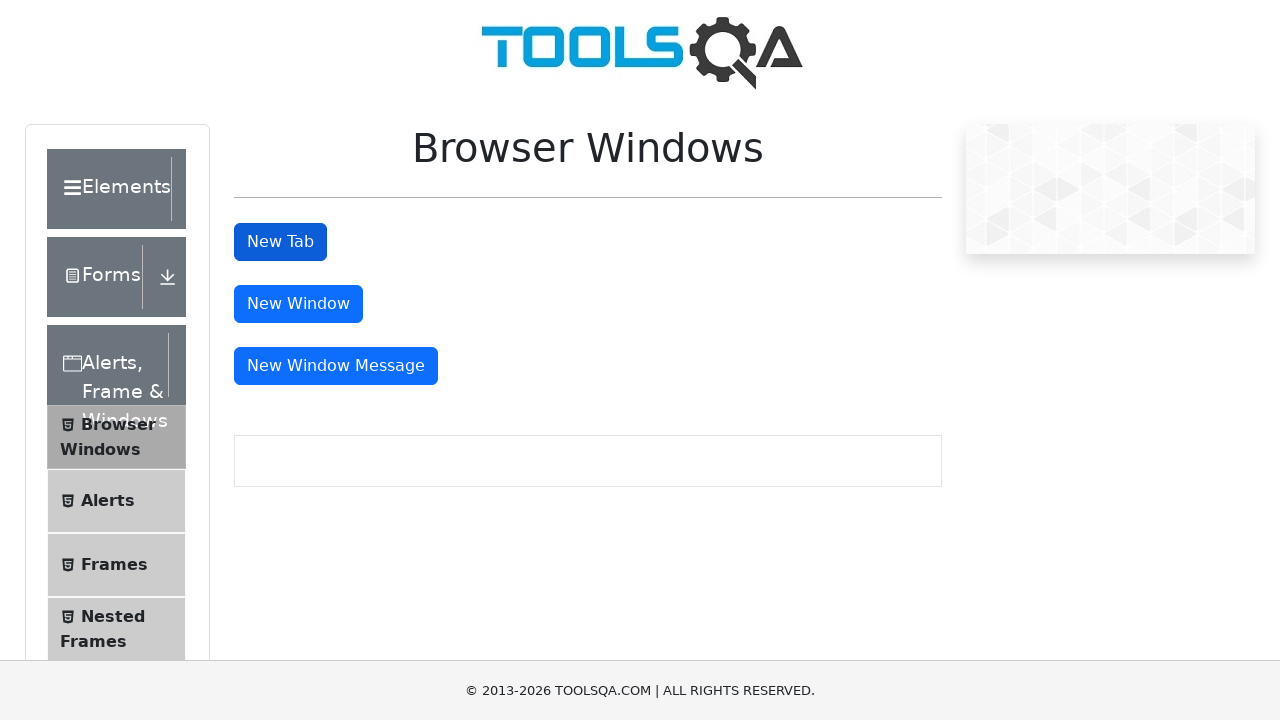